Tests file download functionality by clicking a download link and handling the download event

Starting URL: https://the-internet.herokuapp.com/download

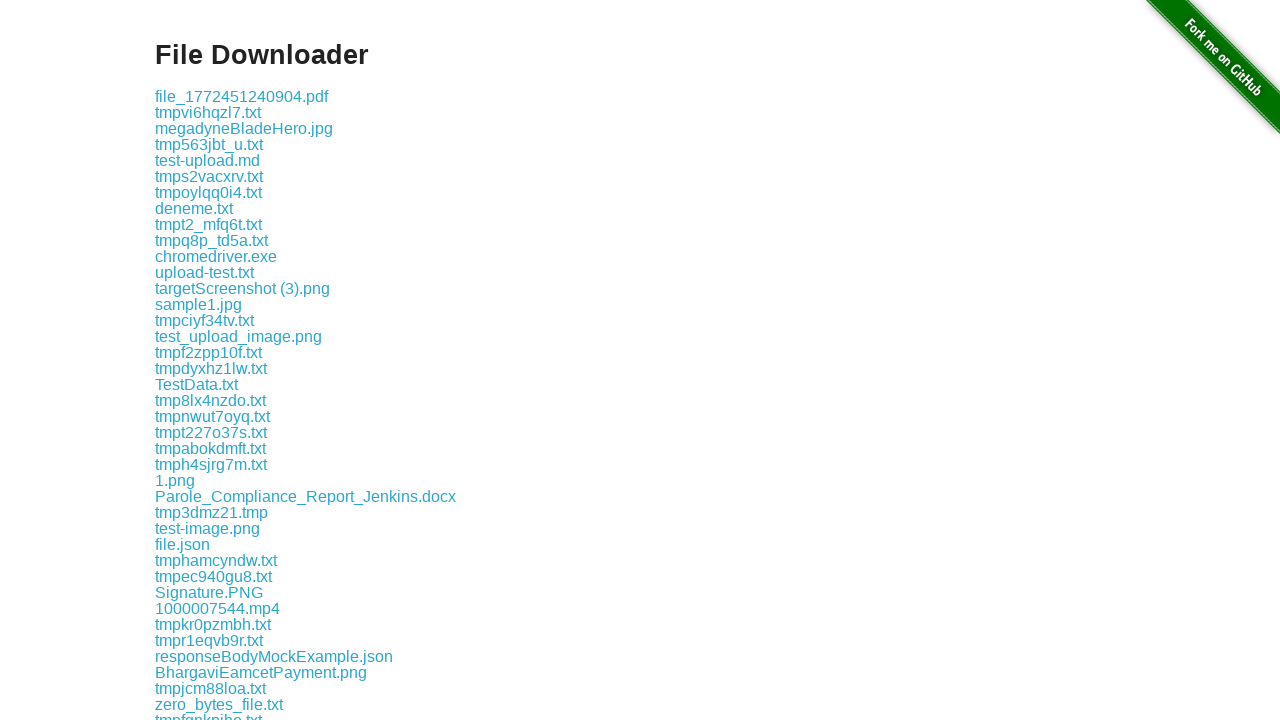

Clicked on first .txt file to trigger download at (208, 112) on internal:text=".txt"i >> nth=0
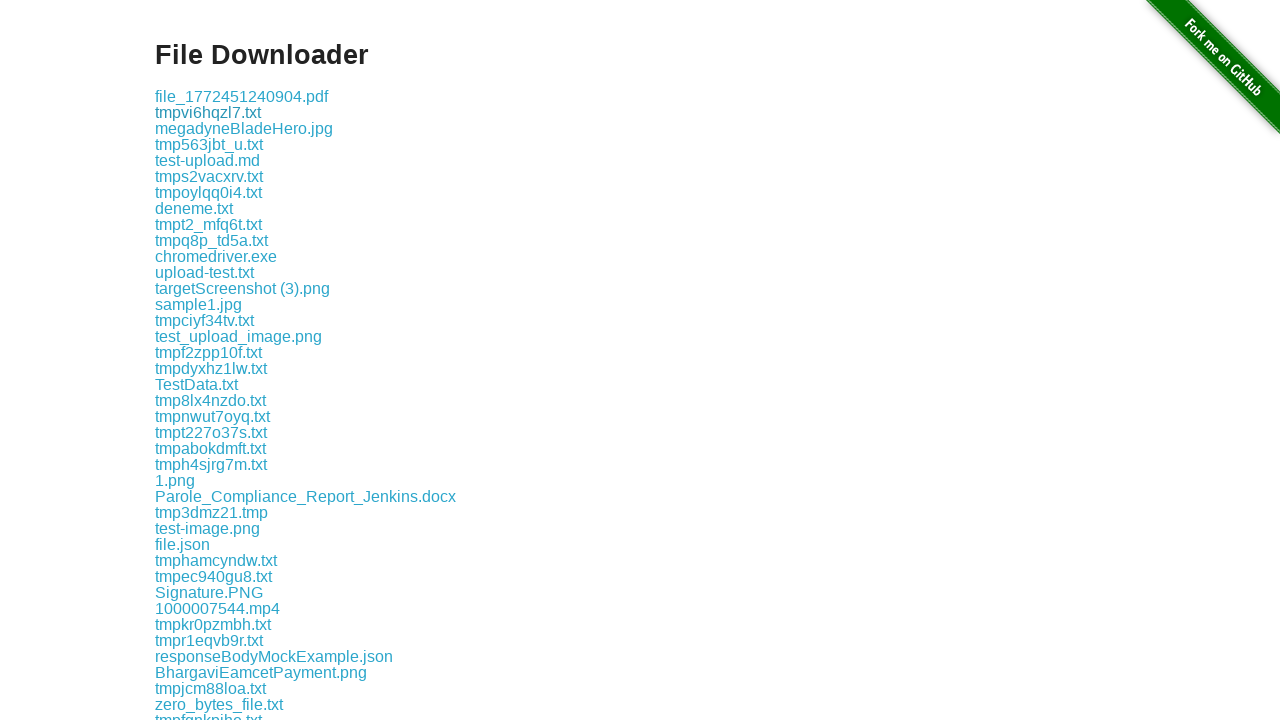

Download event handled and file download object obtained
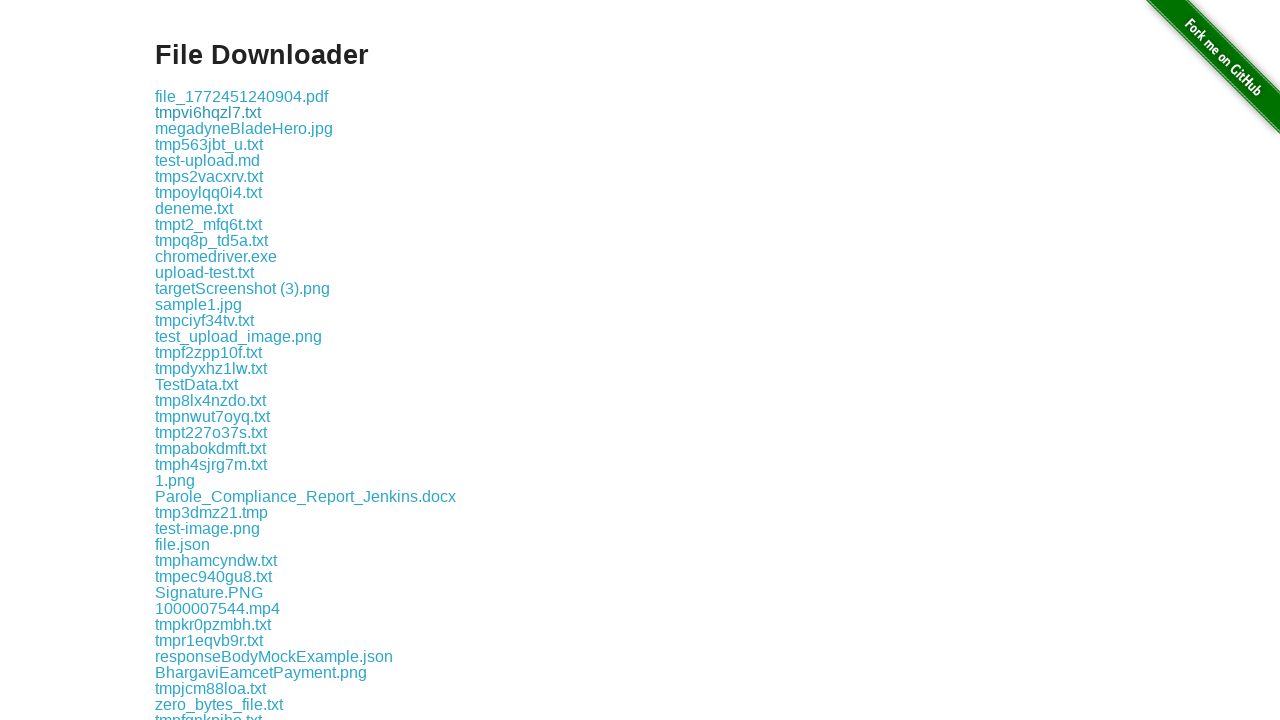

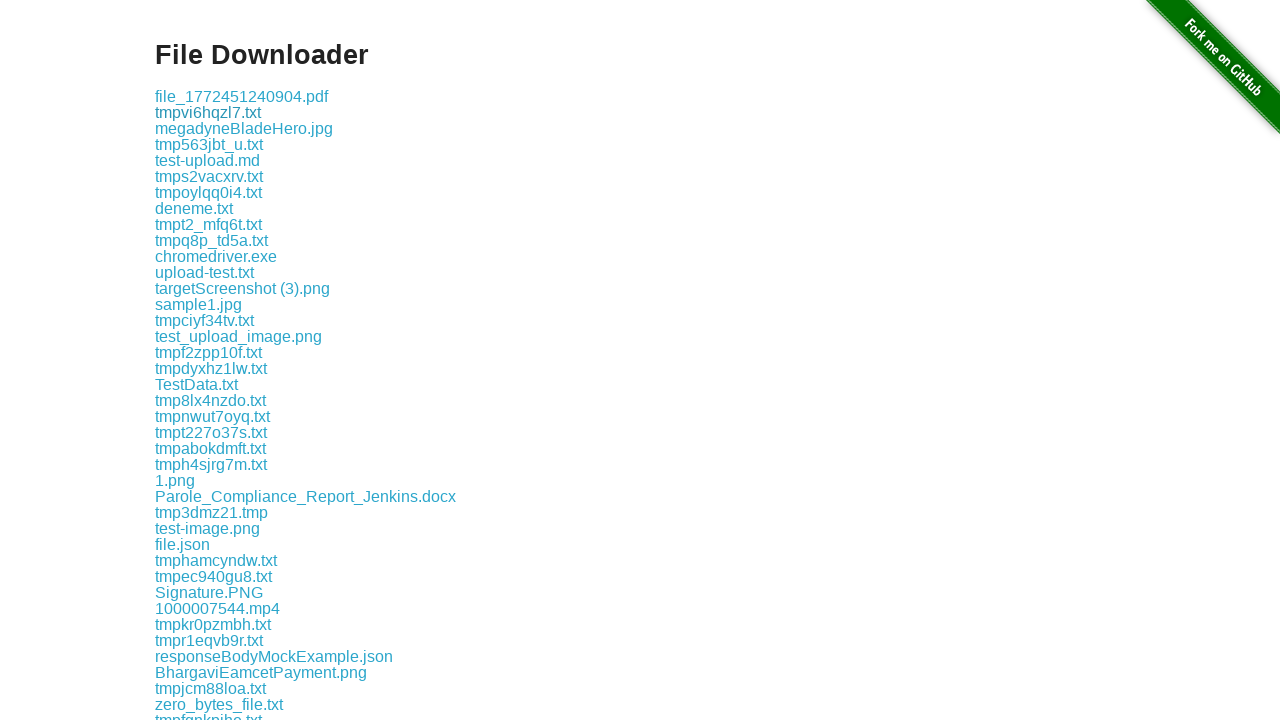